Tests shopping cart functionality on a demo e-commerce site by adding four items to the cart, viewing the cart, verifying the item count, removing an item, and verifying three items remain.

Starting URL: https://cms.demo.katalon.com/

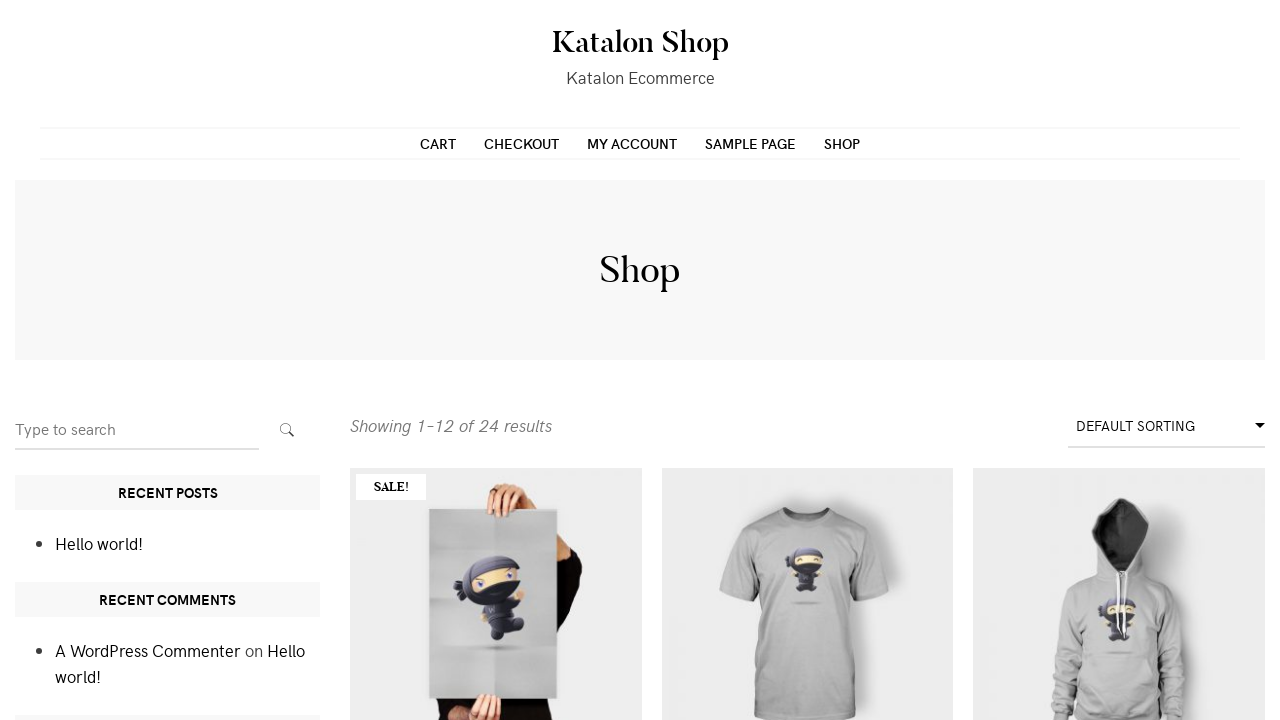

Hovered over add to cart button for product 1 at (496, 700) on //*[@id="main"]/div[2]/ul/li[1]/div/a[2]
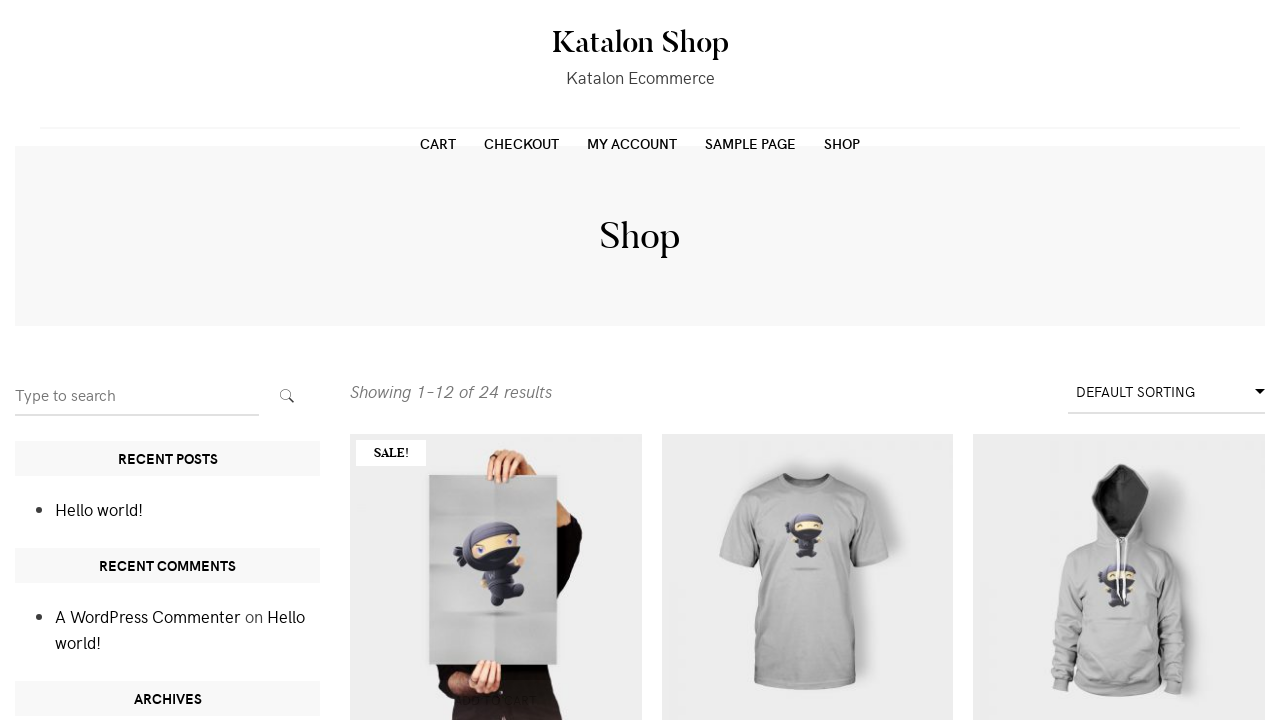

Clicked add to cart button for product 1 at (496, 700) on //*[@id="main"]/div[2]/ul/li[1]/div/a[2]
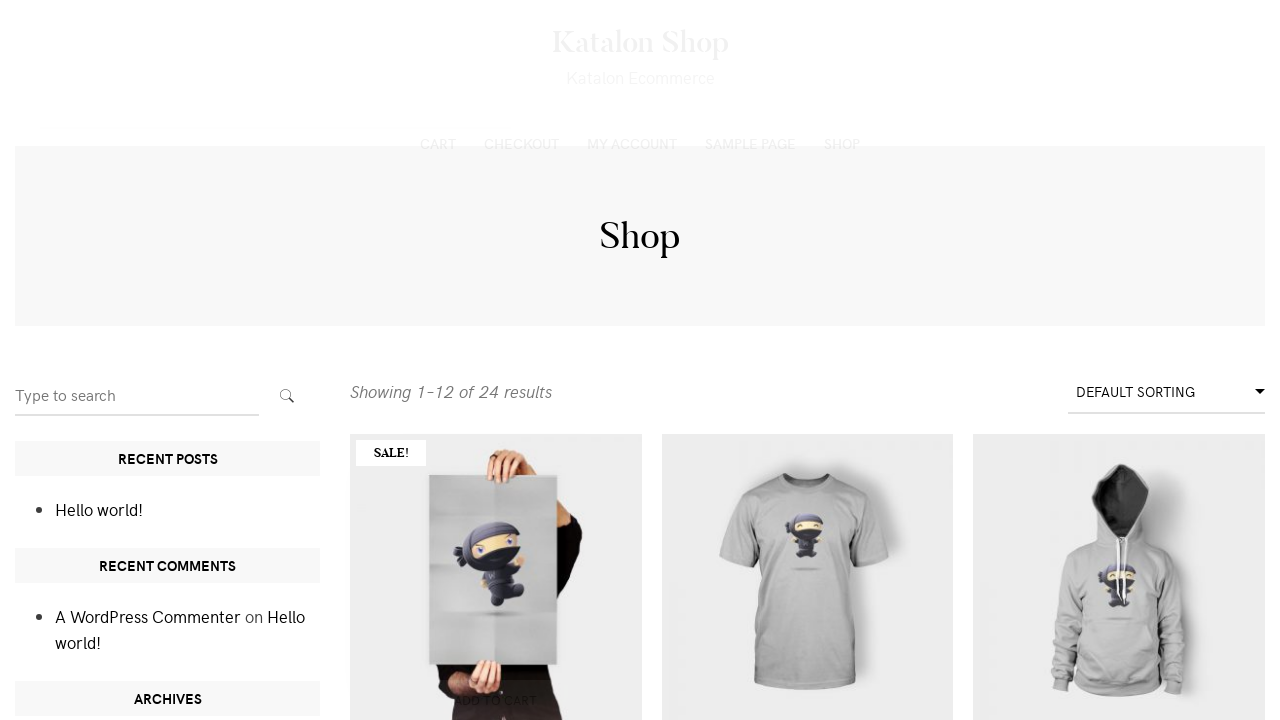

Waited for cart to update after adding product 1
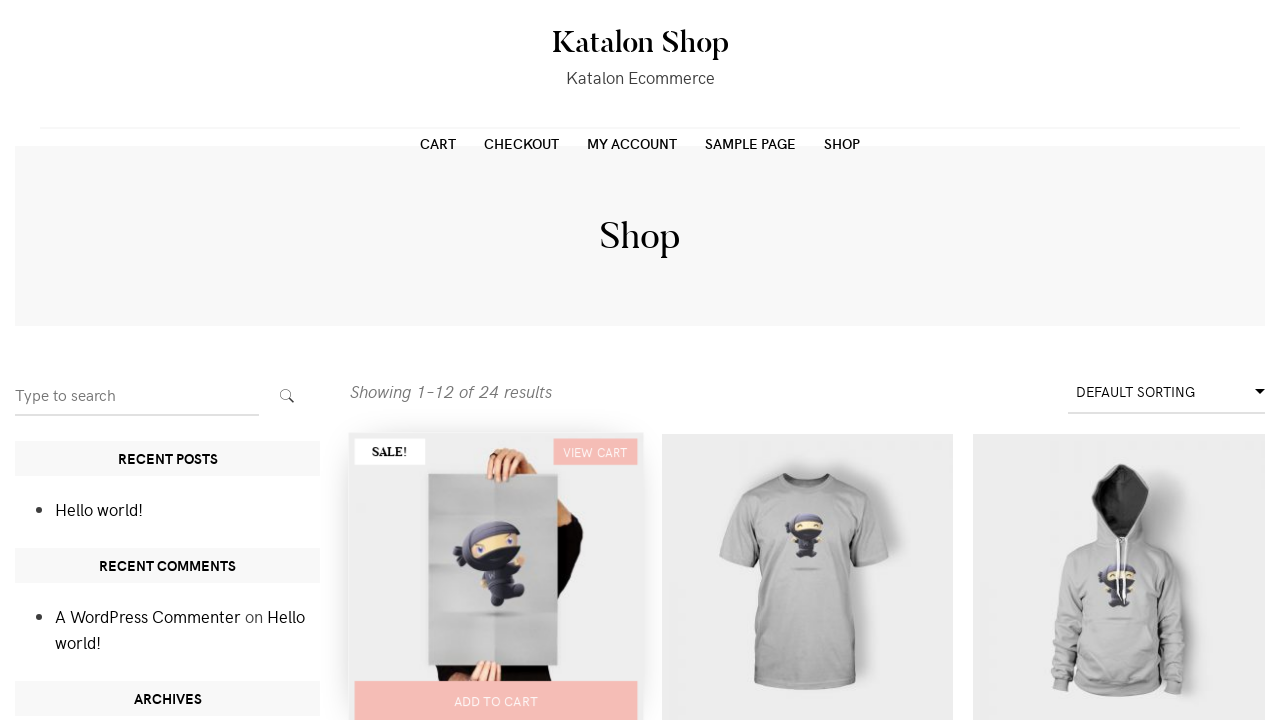

Hovered over add to cart button for product 2 at (807, 700) on //*[@id="main"]/div[2]/ul/li[2]/div/a[2]
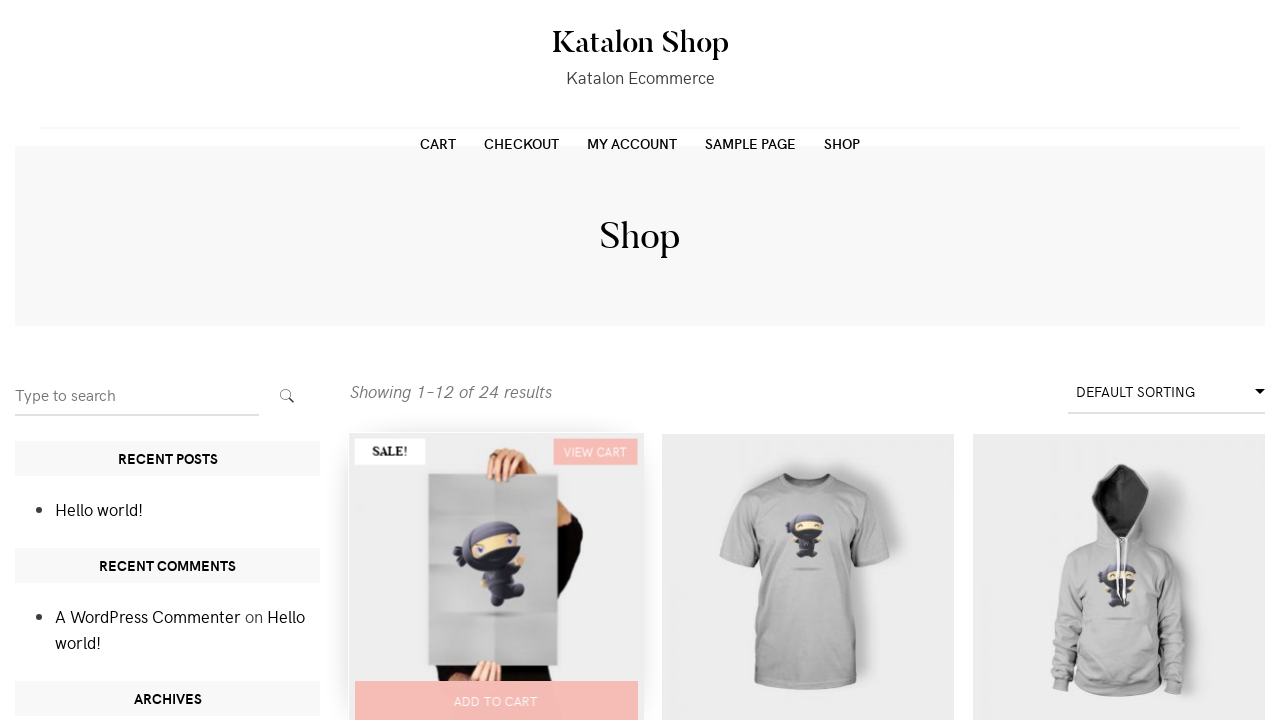

Clicked add to cart button for product 2 at (807, 700) on //*[@id="main"]/div[2]/ul/li[2]/div/a[2]
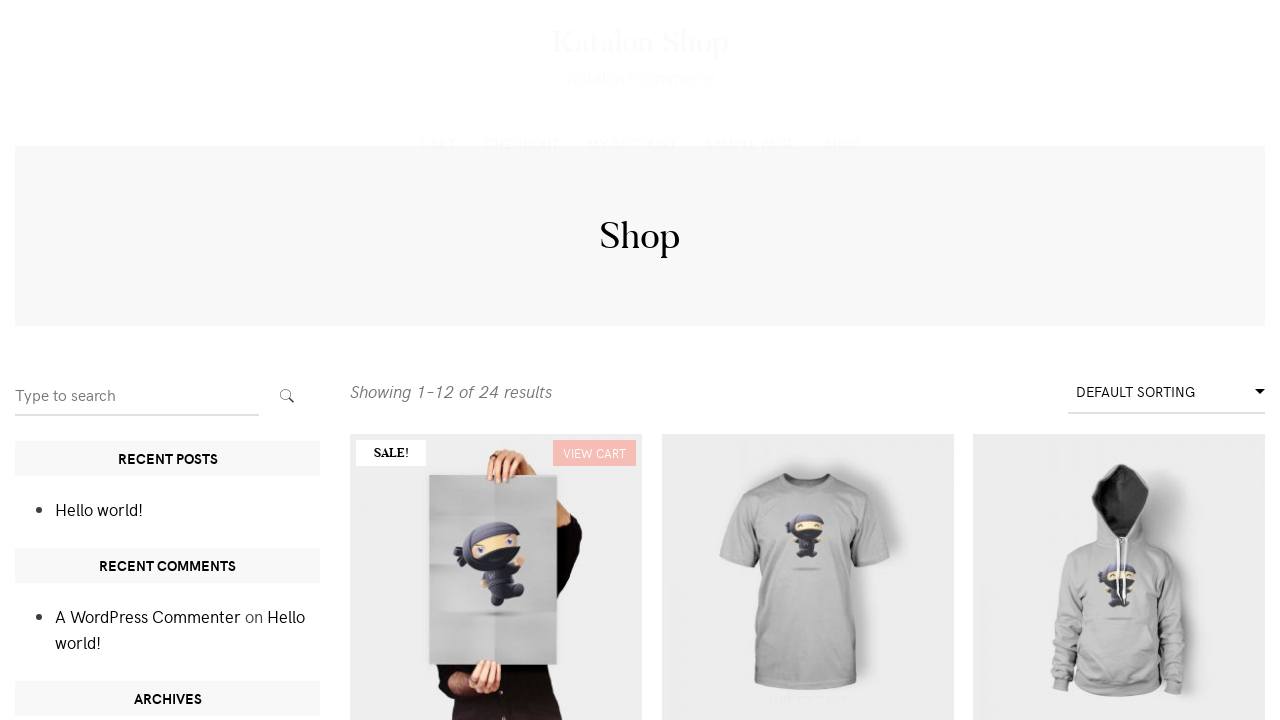

Waited for cart to update after adding product 2
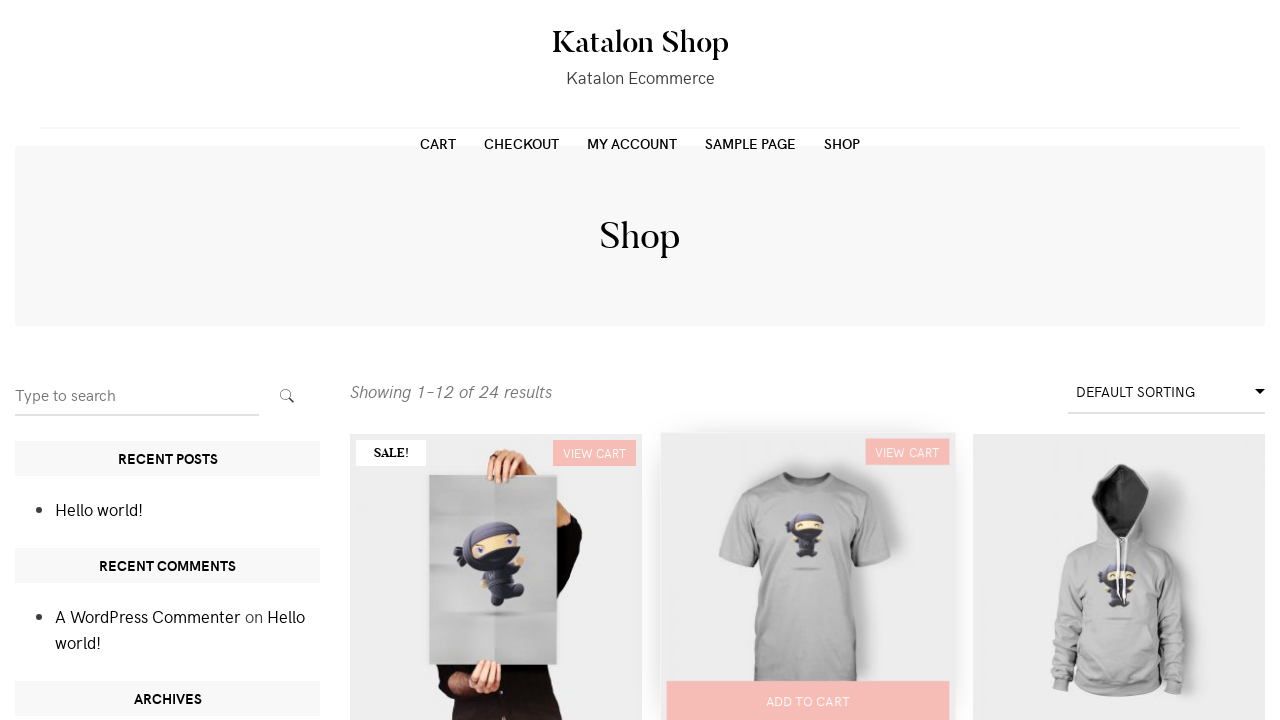

Hovered over add to cart button for product 3 at (1119, 700) on //*[@id="main"]/div[2]/ul/li[3]/div/a[2]
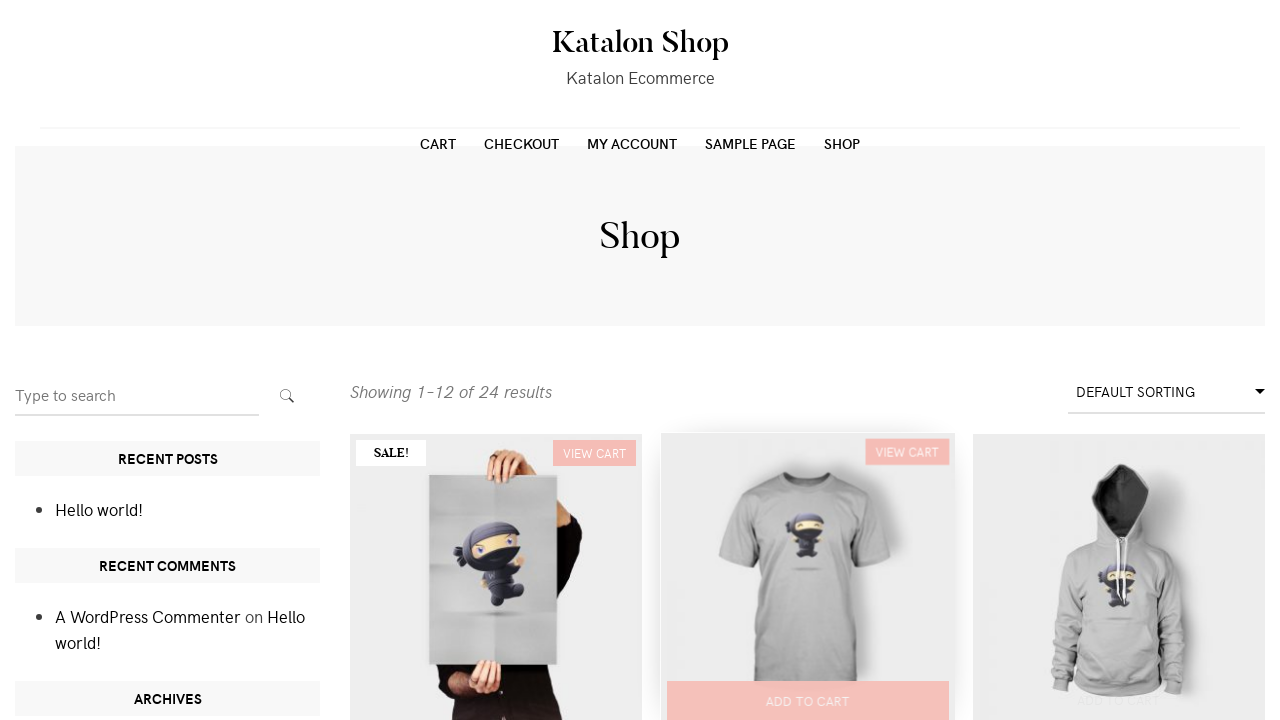

Clicked add to cart button for product 3 at (1119, 700) on //*[@id="main"]/div[2]/ul/li[3]/div/a[2]
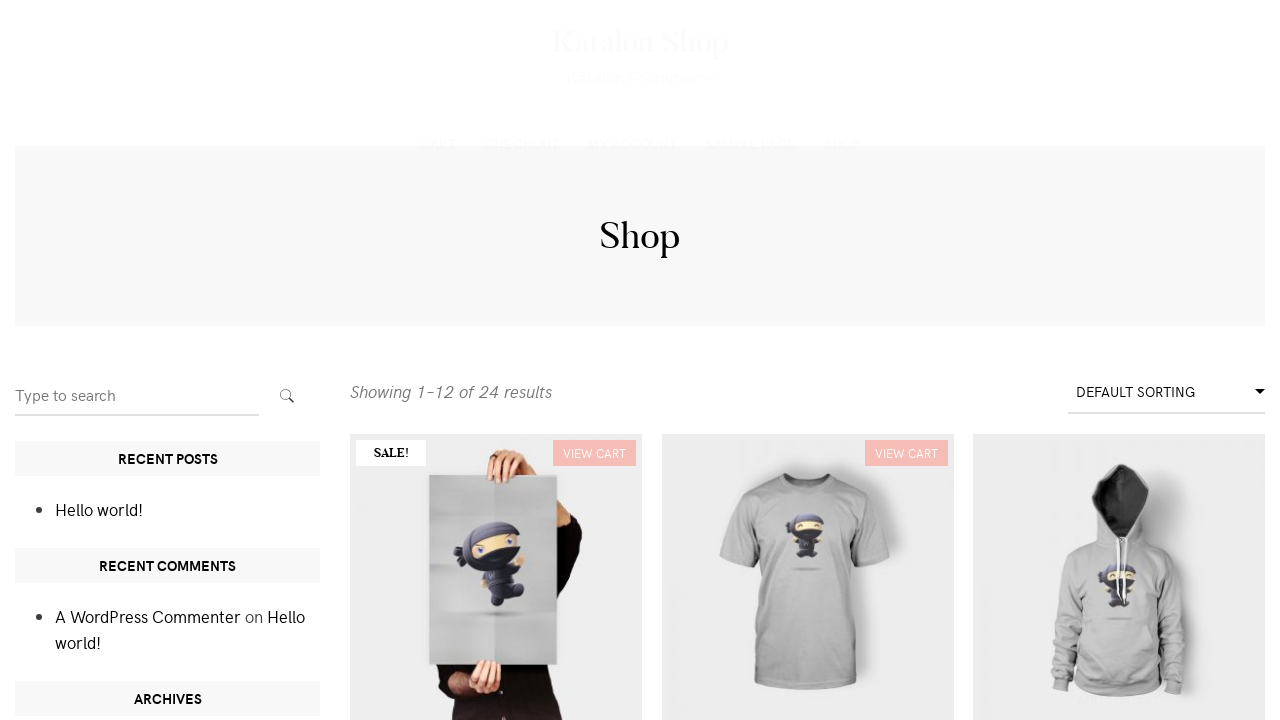

Waited for cart to update after adding product 3
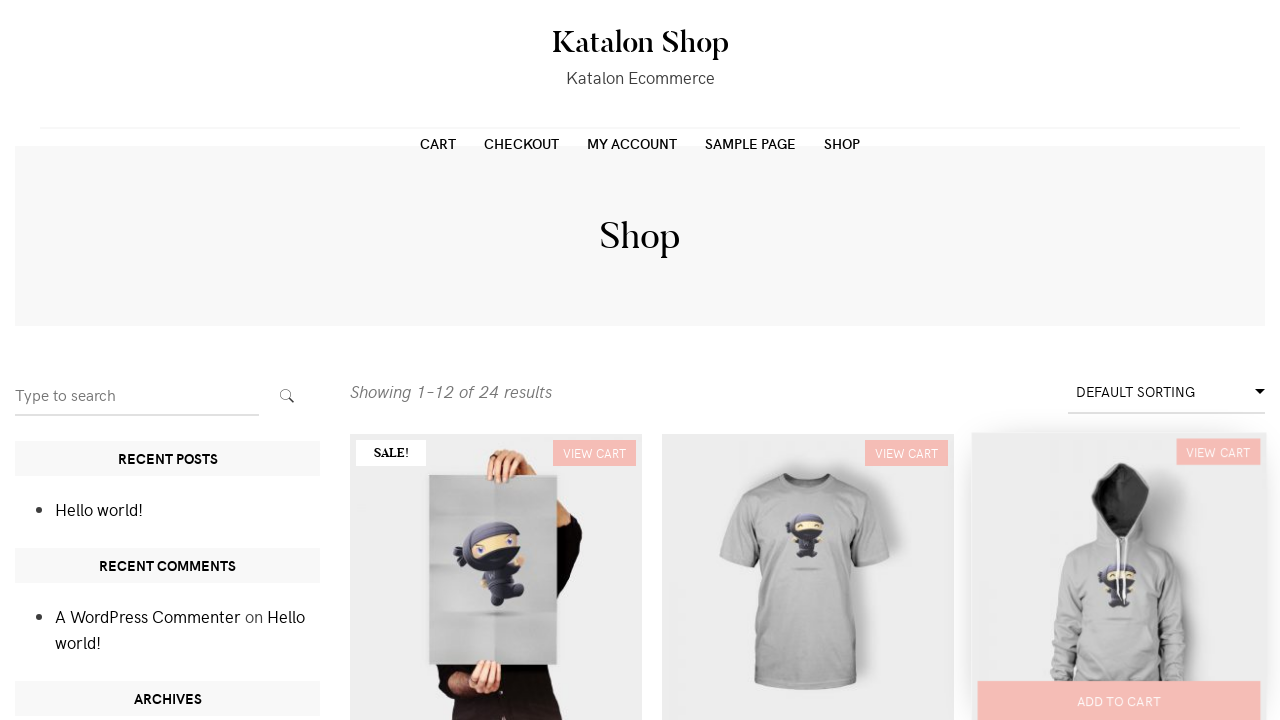

Hovered over add to cart button for product 4 at (496, 361) on //*[@id="main"]/div[2]/ul/li[4]/div/a[2]
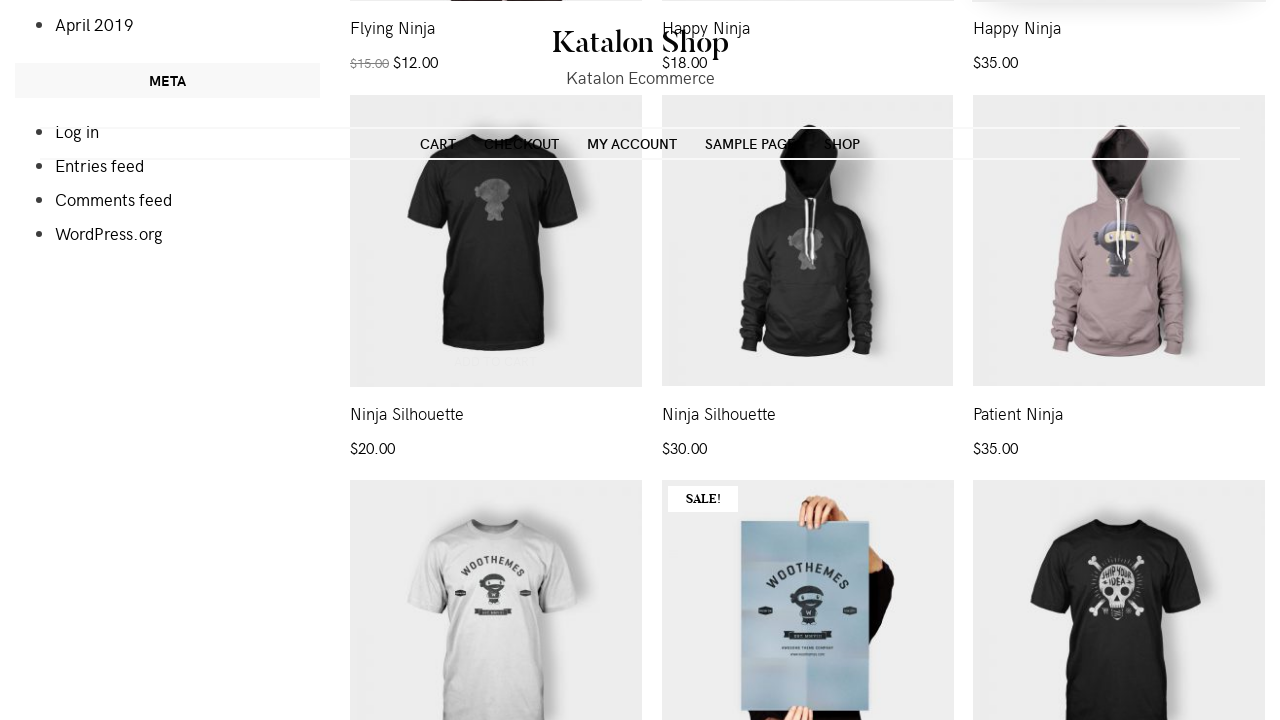

Clicked add to cart button for product 4 at (496, 700) on //*[@id="main"]/div[2]/ul/li[4]/div/a[2]
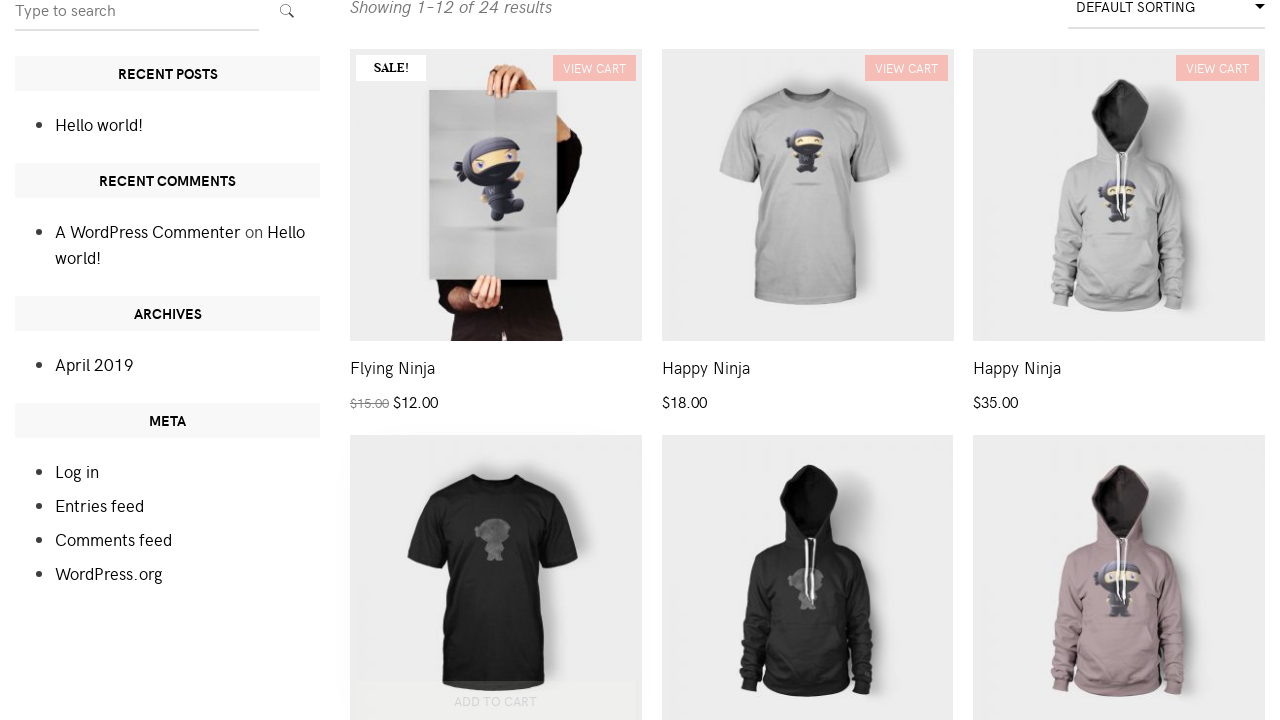

Waited for cart to update after adding product 4
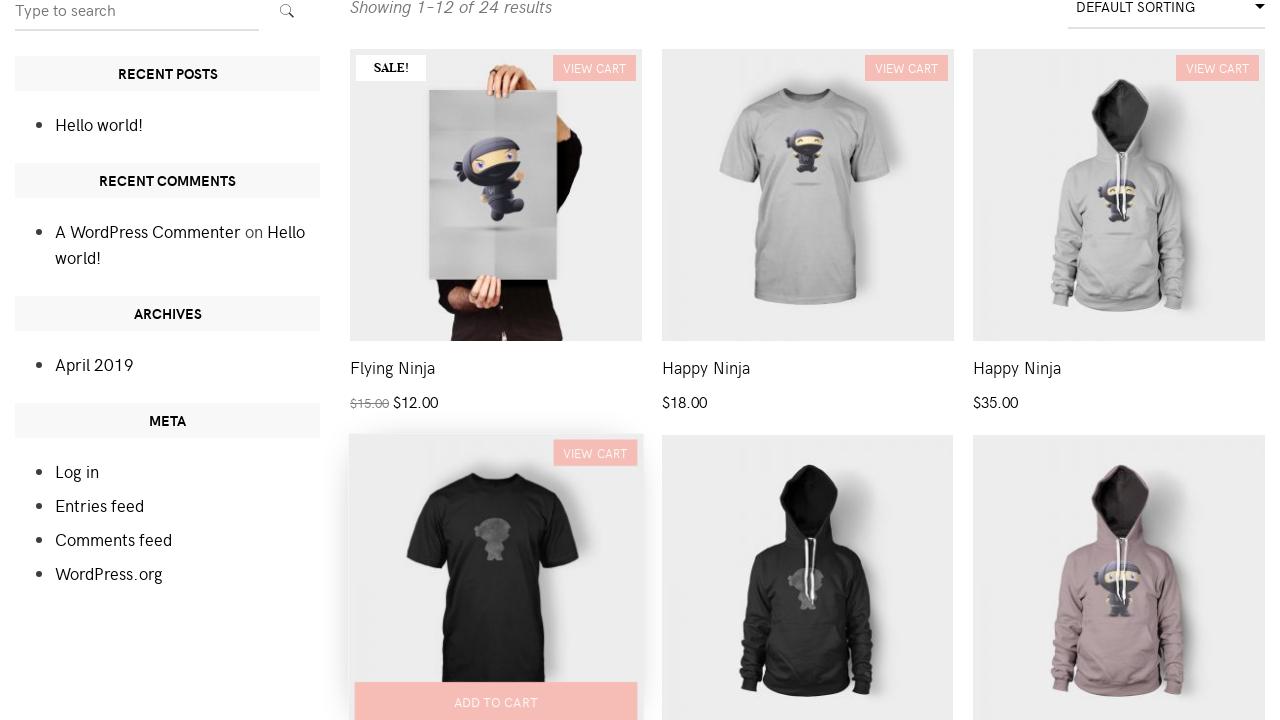

Clicked Cart link in menu to view cart at (438, 143) on div.menu >> a:has-text('Cart')
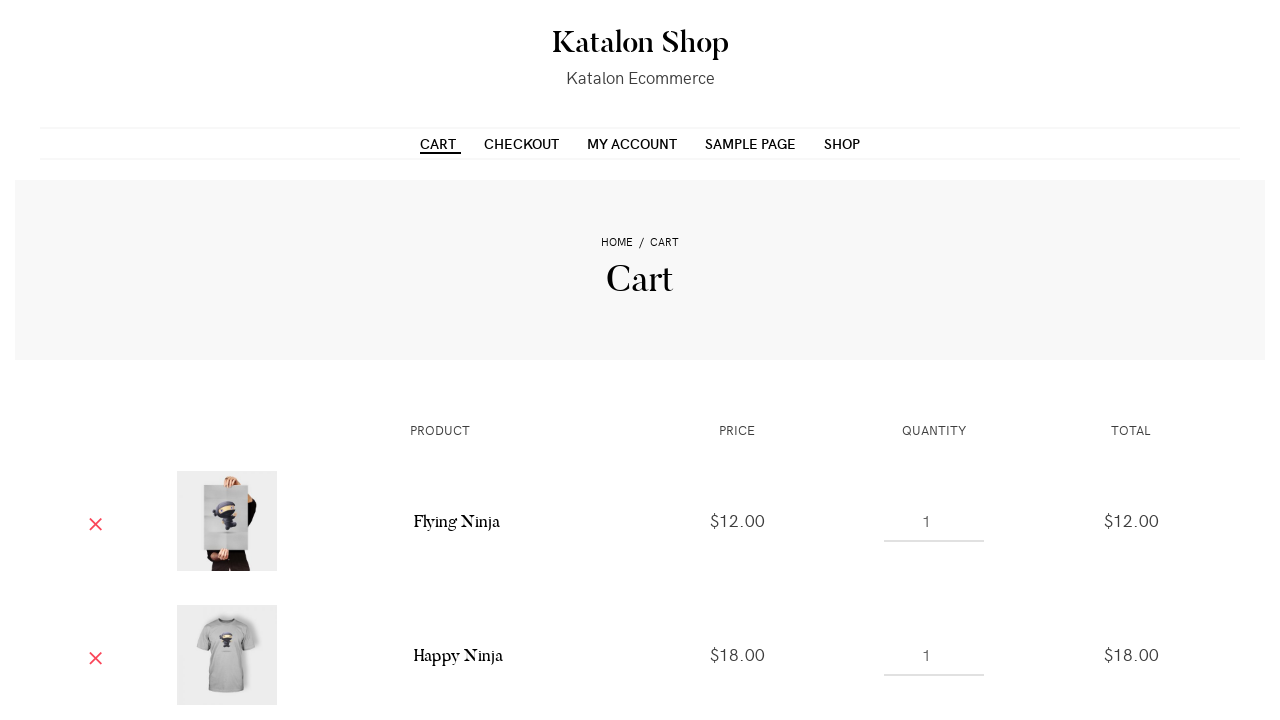

Cart page loaded and cart items are visible
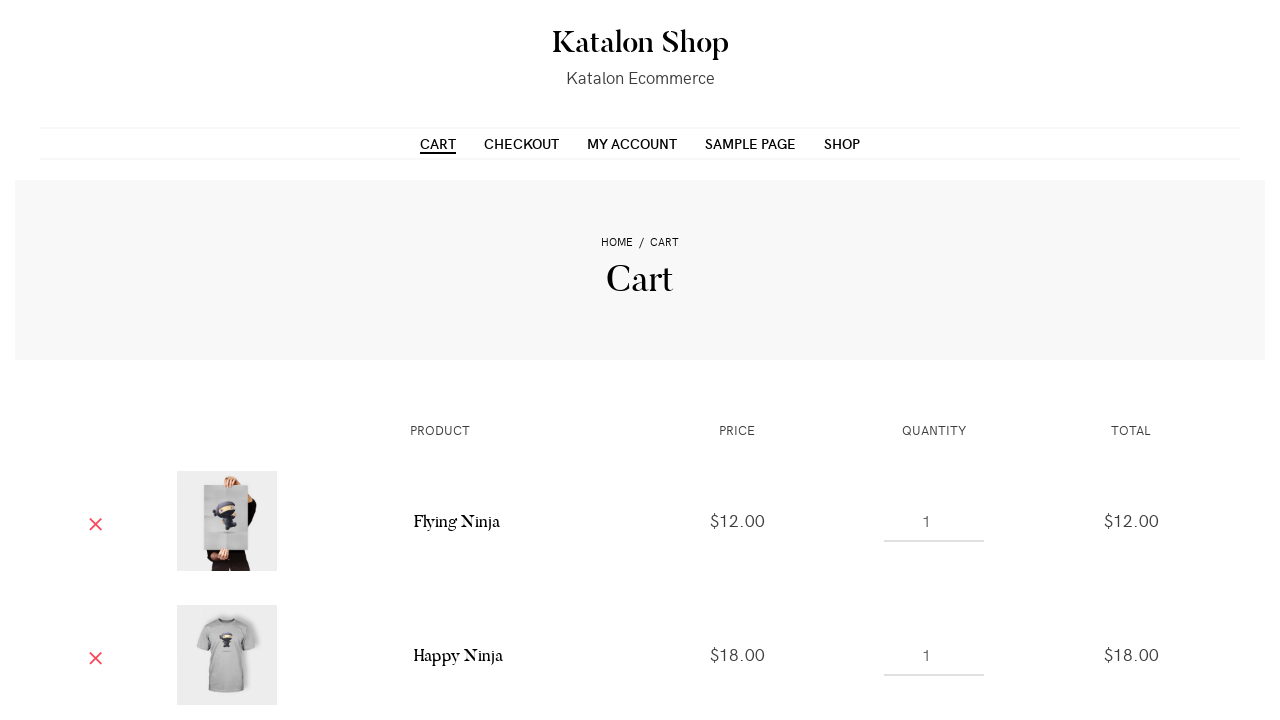

First cart item is ready - verified four items in cart
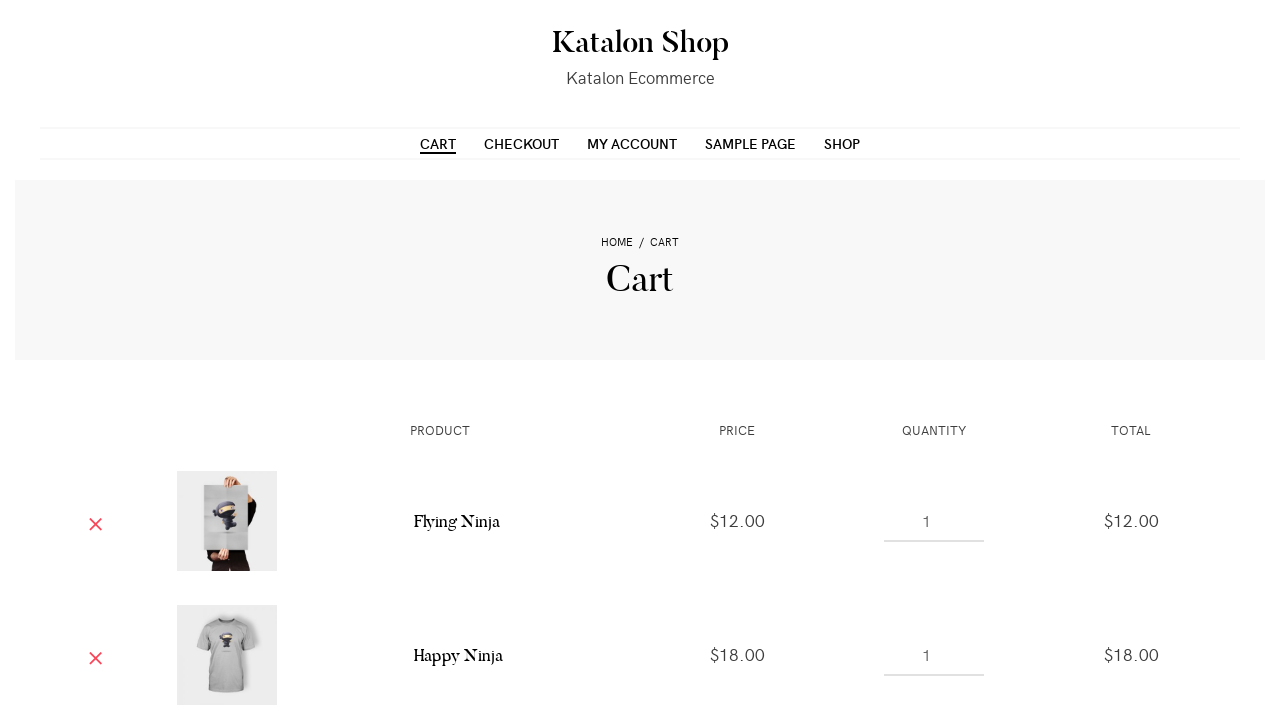

Hovered over remove button for first cart item at (96, 521) on xpath=//html/body/div/div/div[2]/div/main/article/div/div/form/table/tbody/tr[1]
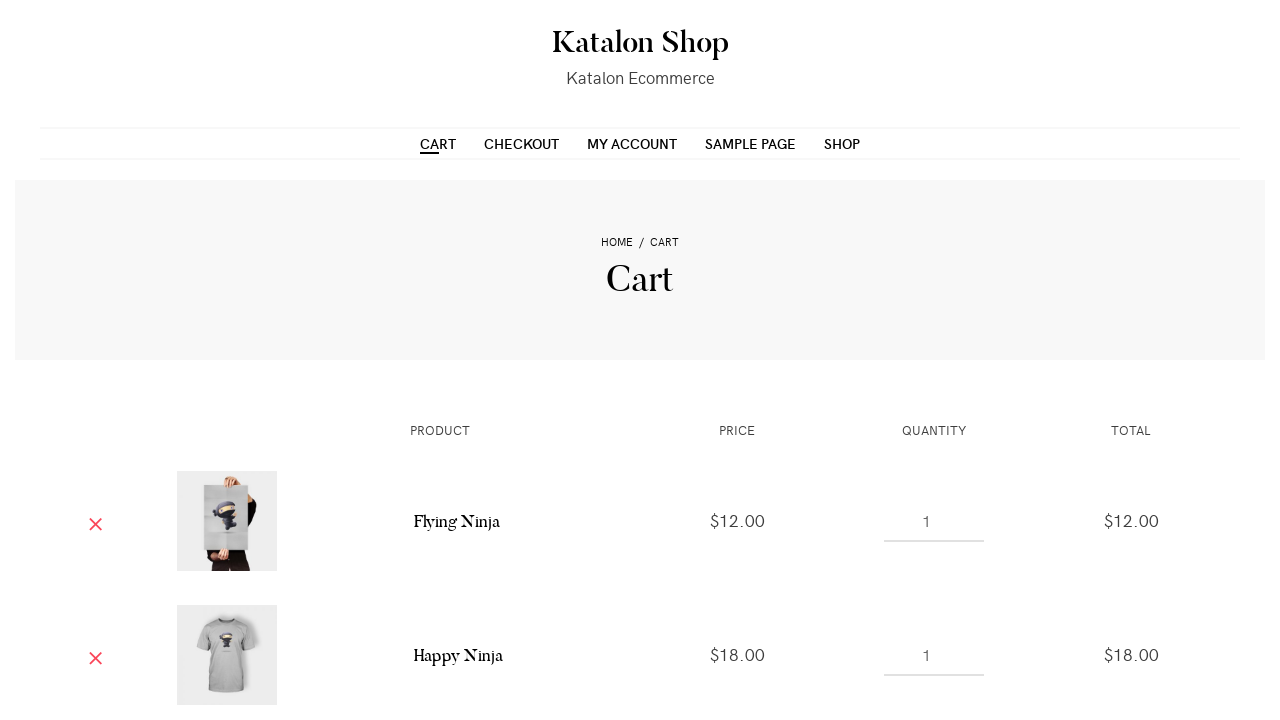

Clicked remove button to remove first item from cart at (96, 521) on xpath=//html/body/div/div/div[2]/div/main/article/div/div/form/table/tbody/tr[1]
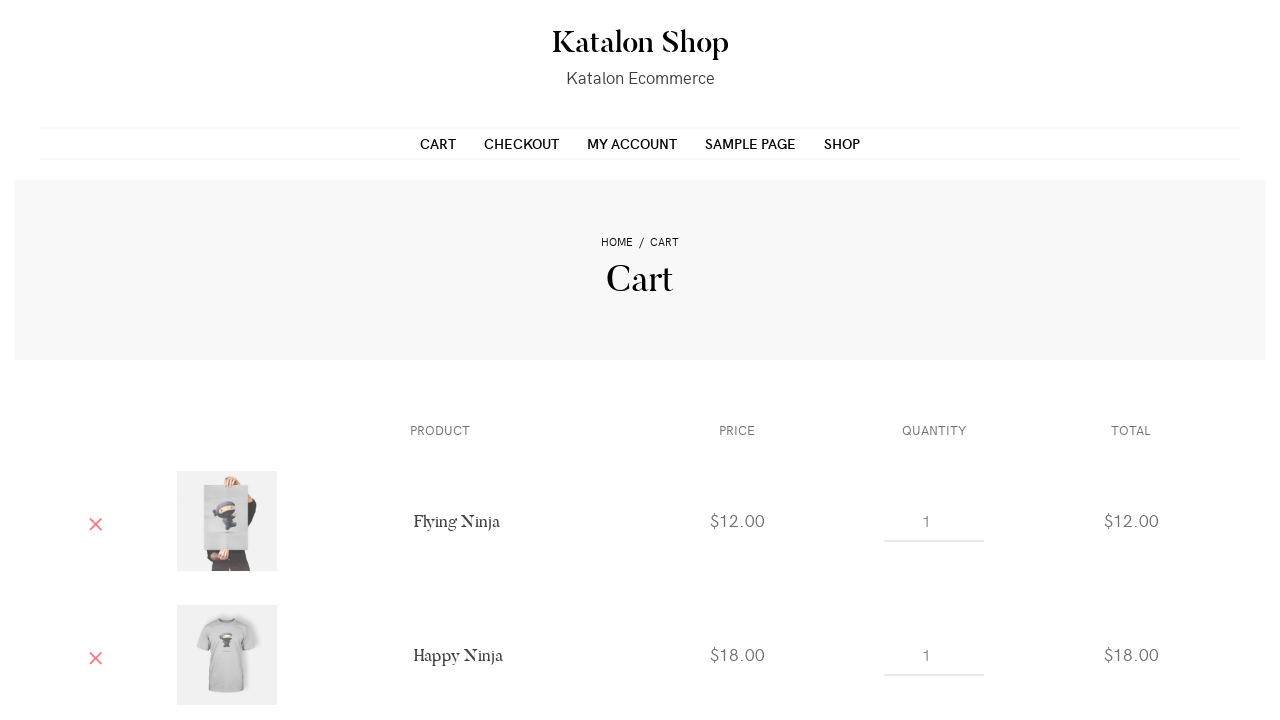

Waited for cart to update after item removal
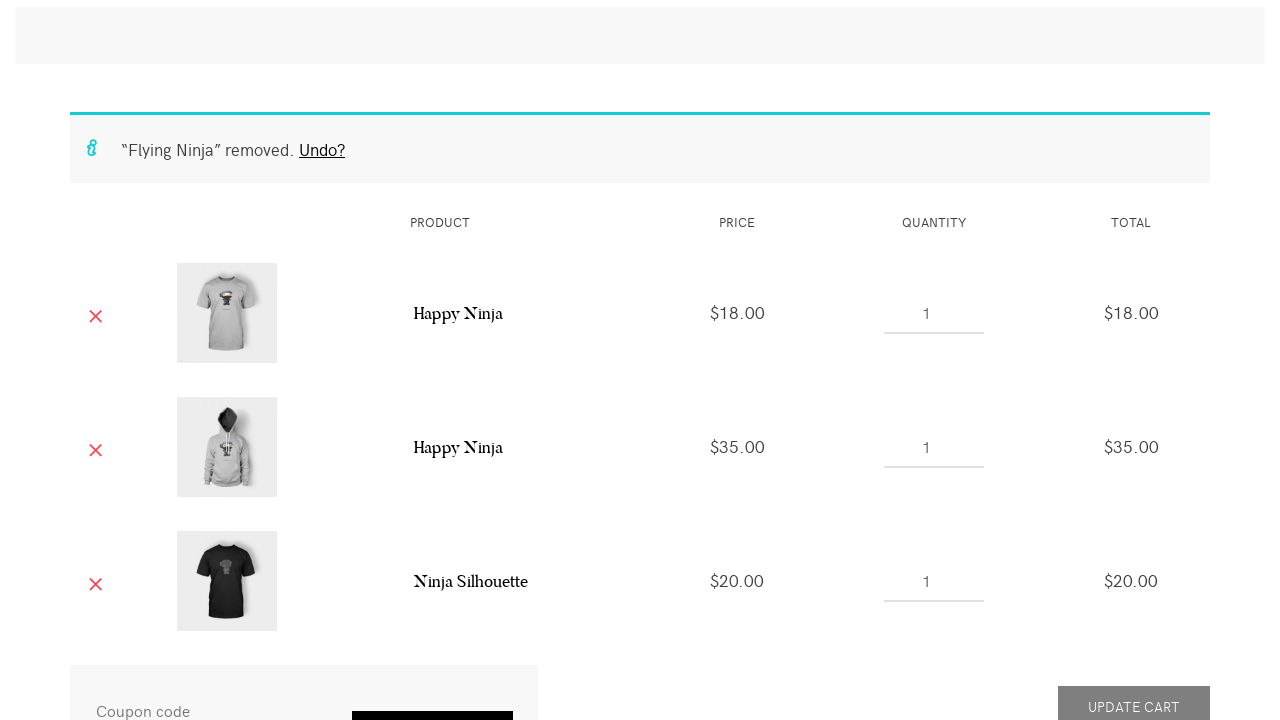

Verified three items remain in cart after removal
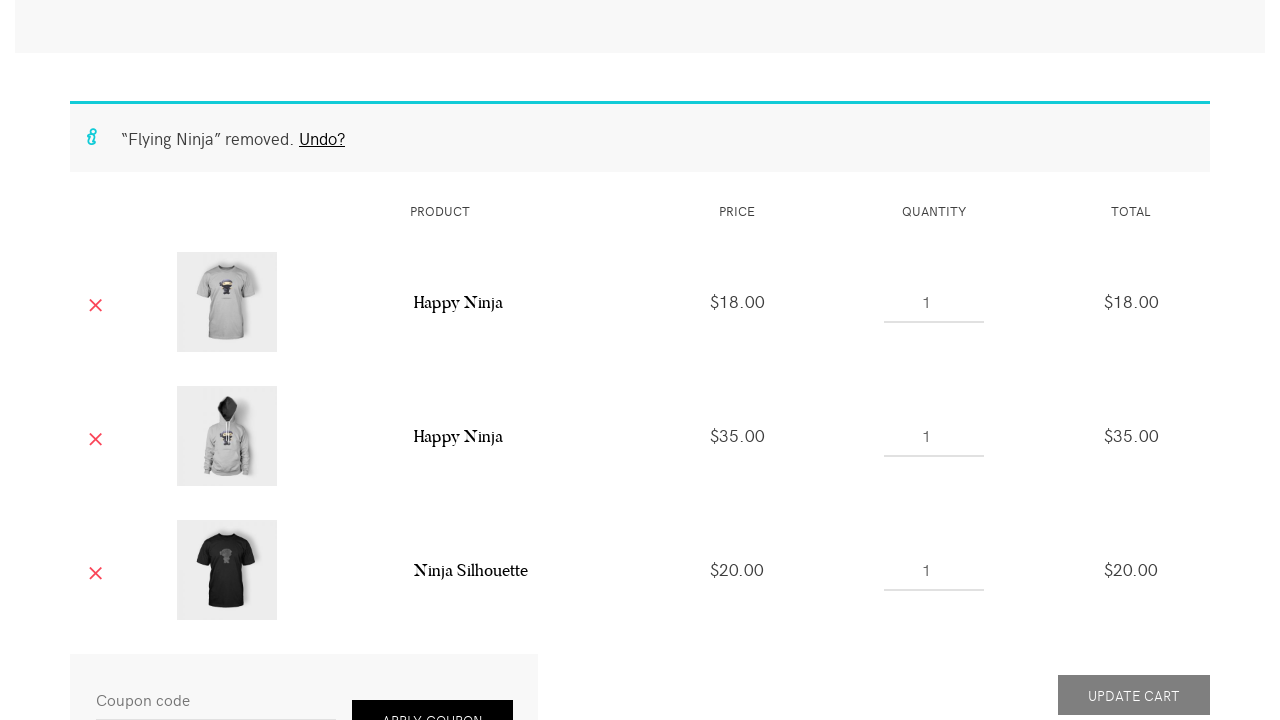

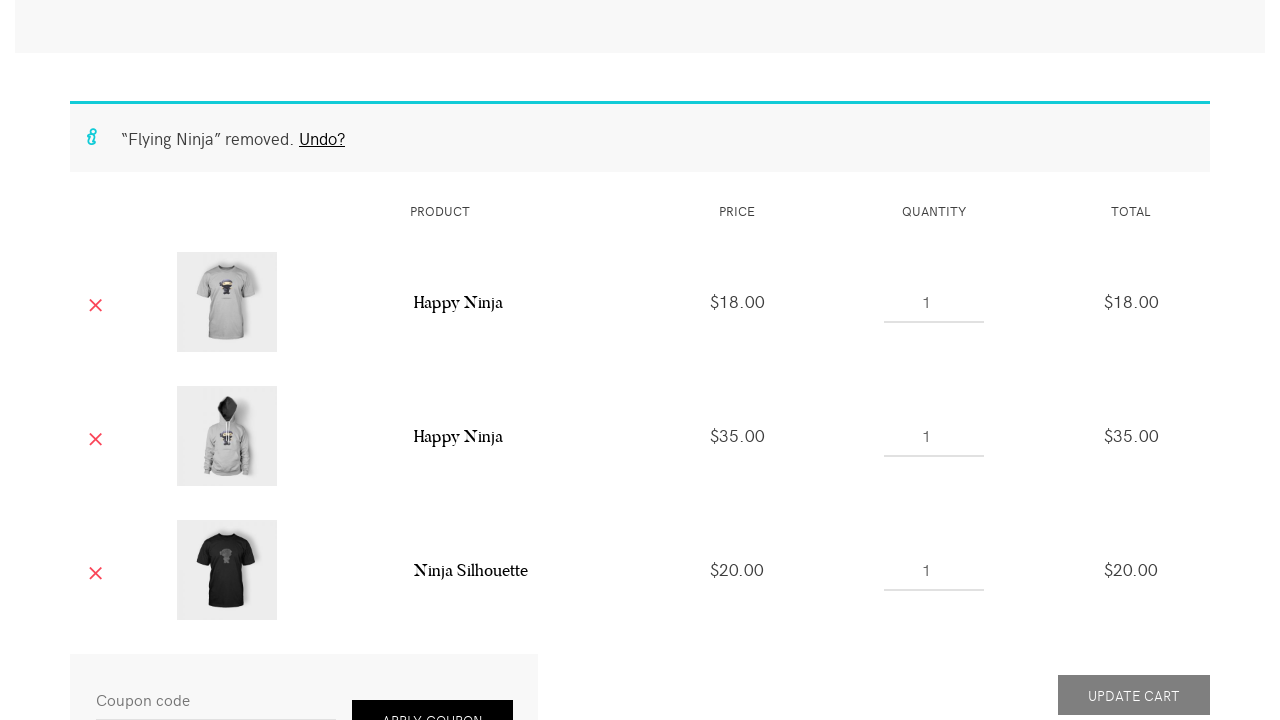